Tests window handling by clicking a link that opens a new window, switching to the new window, and verifying the page titles before and after the click.

Starting URL: https://practice.cydeo.com/windows

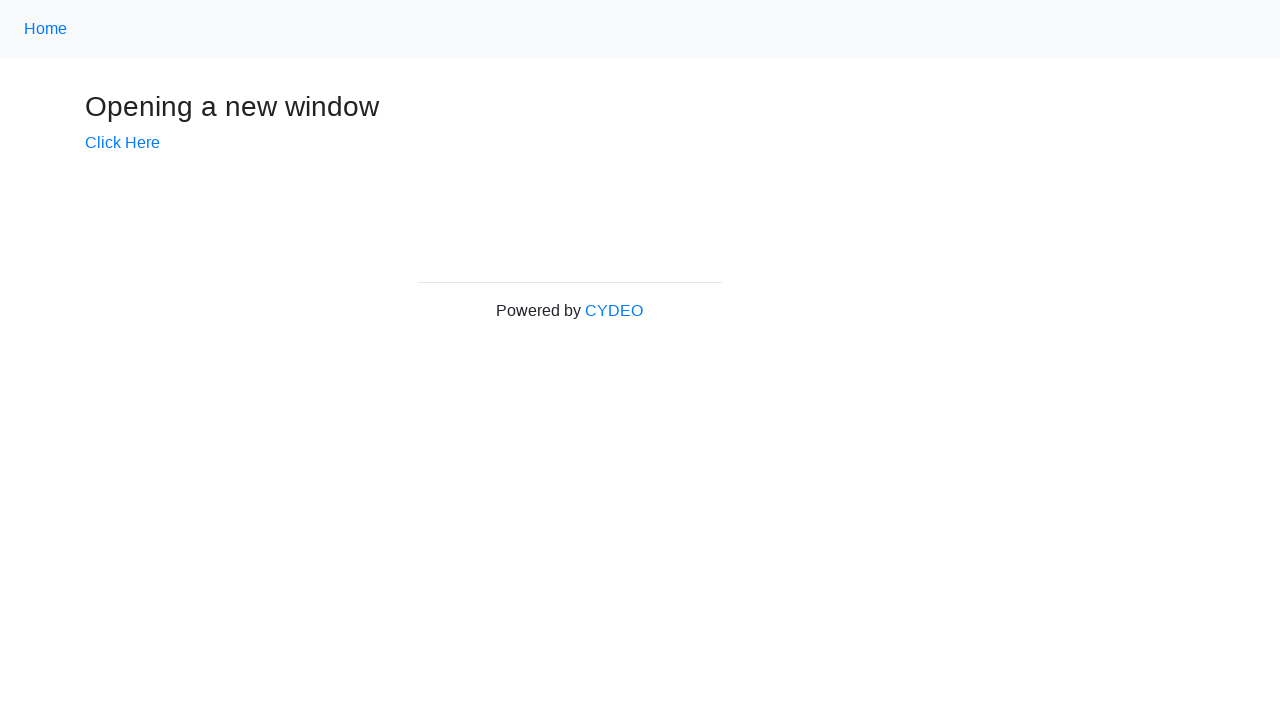

Verified initial page title is 'Windows'
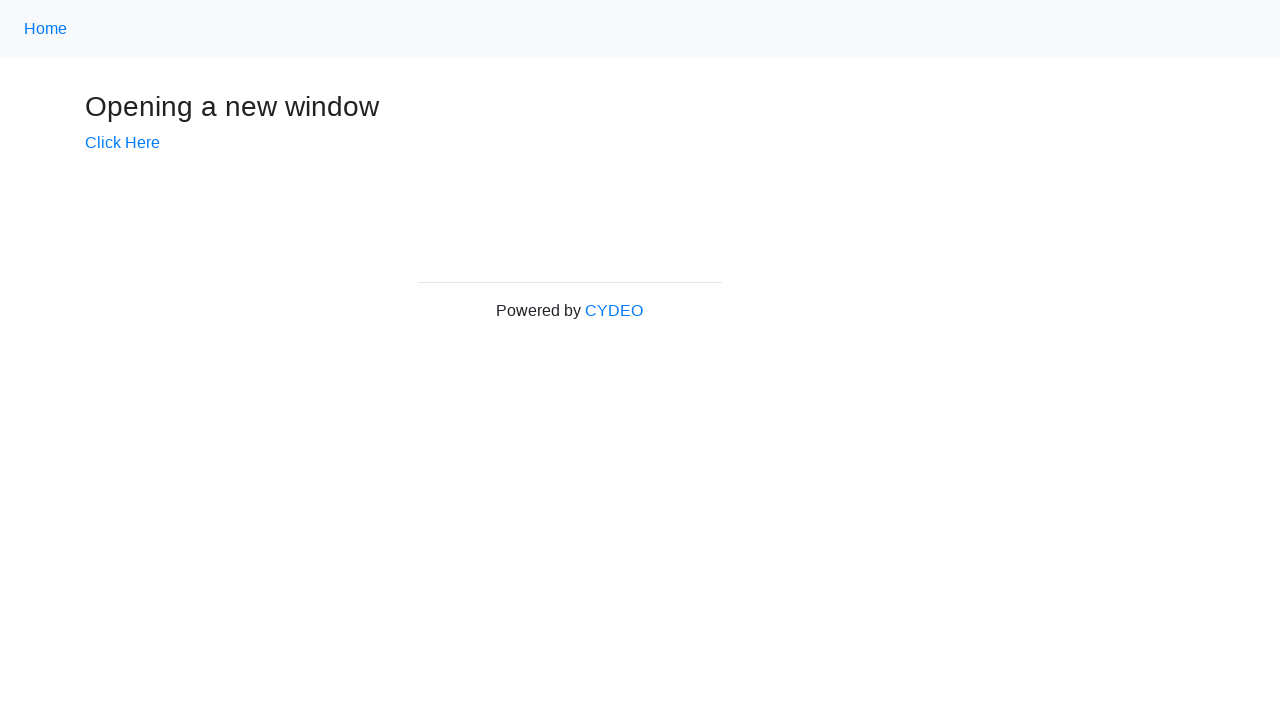

Clicked 'Click Here' link to open new window at (122, 143) on text=Click Here
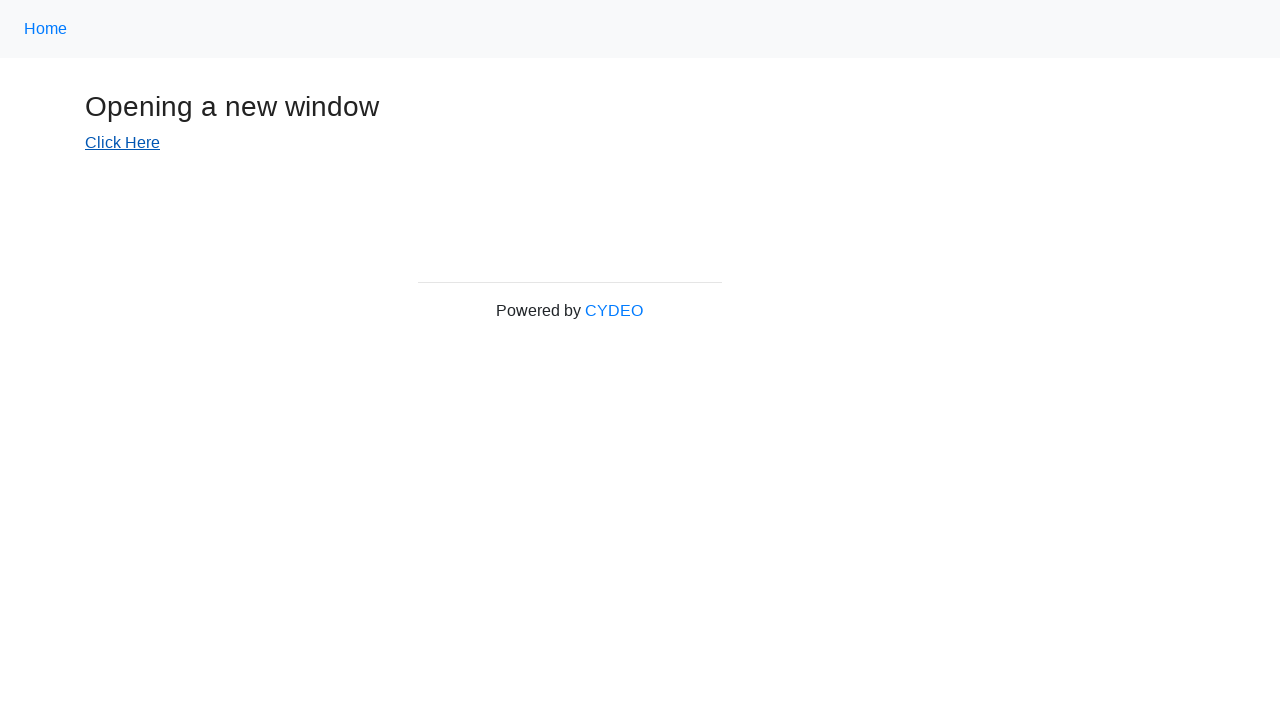

Retrieved new window page object
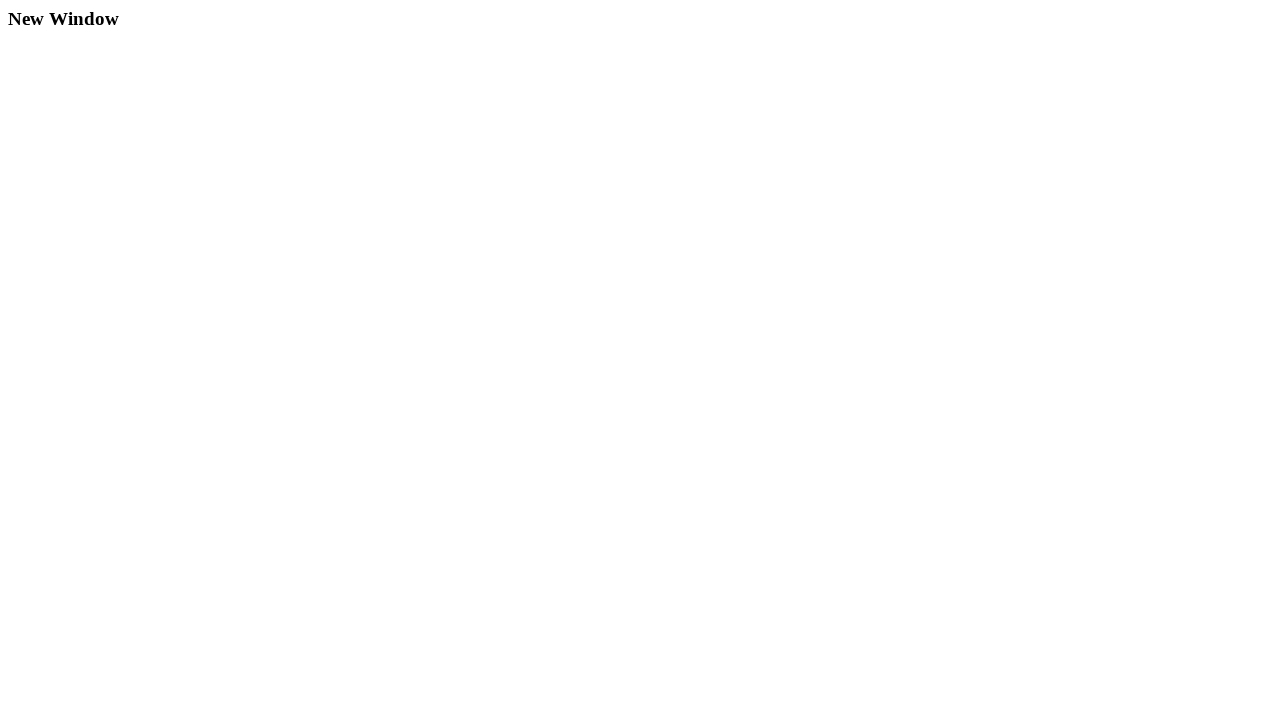

New window finished loading
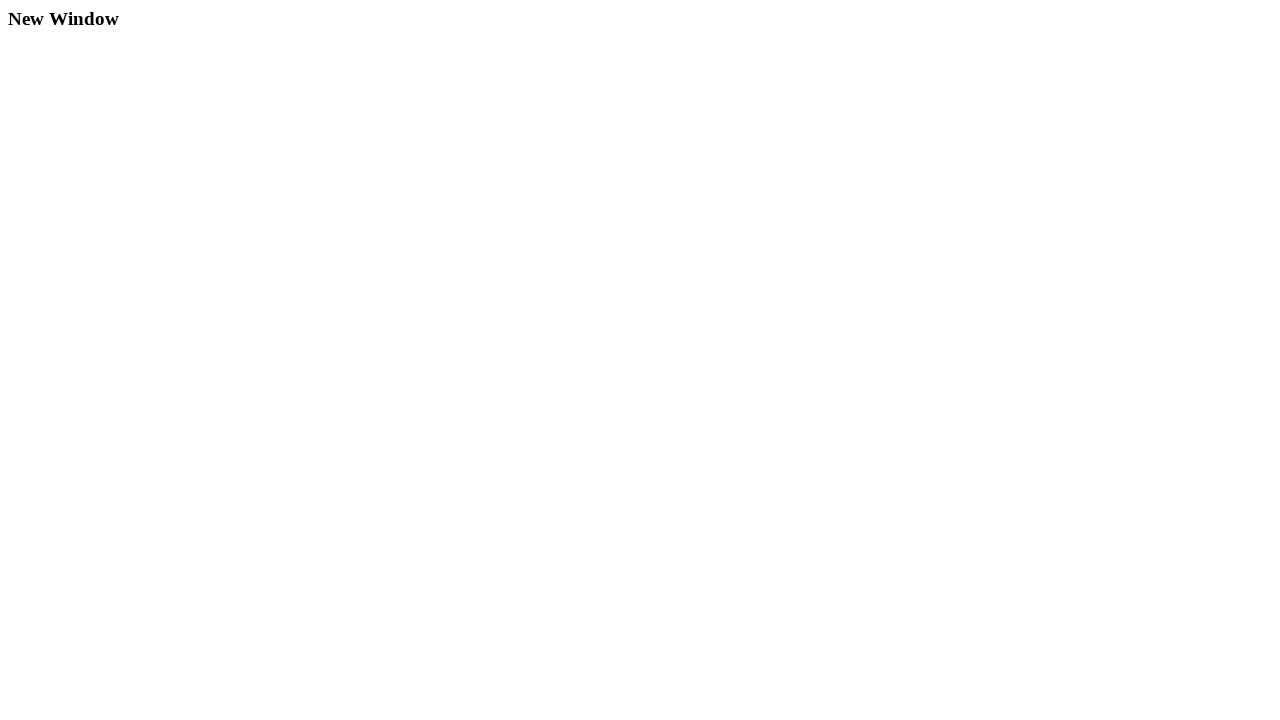

Verified new window title is 'New Window'
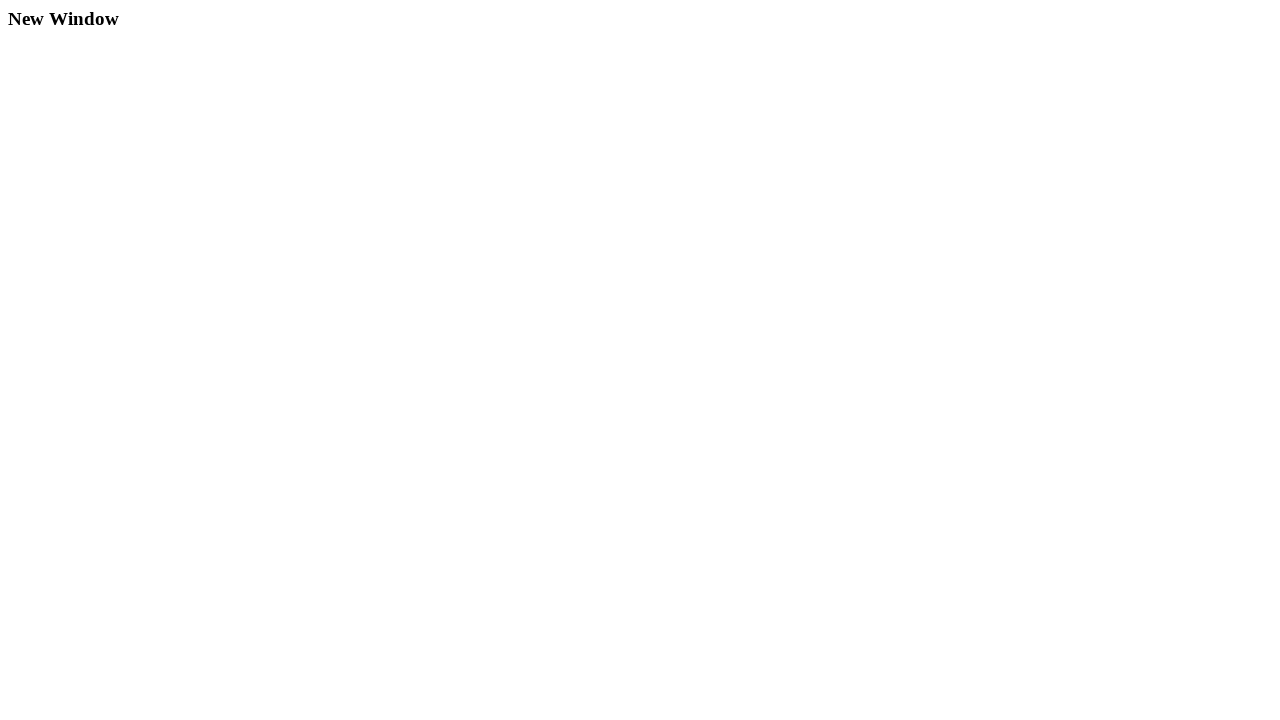

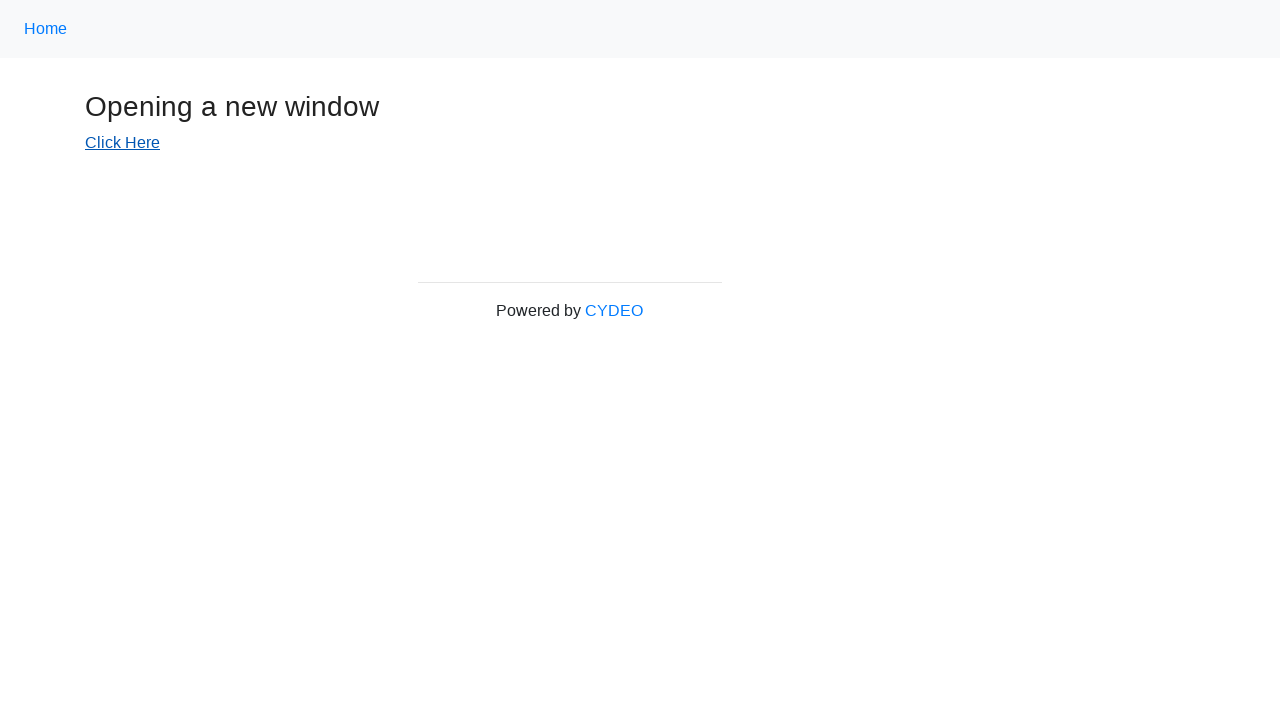